Tests that a todo item is removed if an empty string is entered during editing.

Starting URL: https://demo.playwright.dev/todomvc

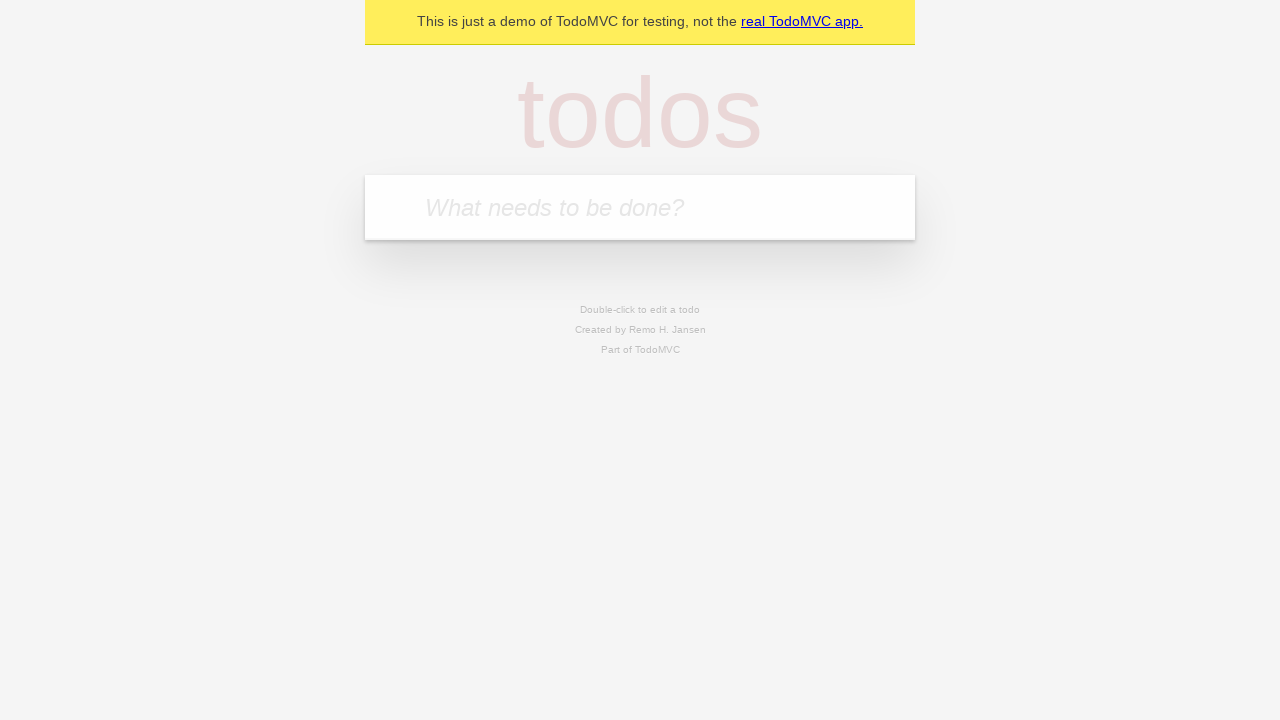

Filled new todo input with 'buy some cheese' on .new-todo
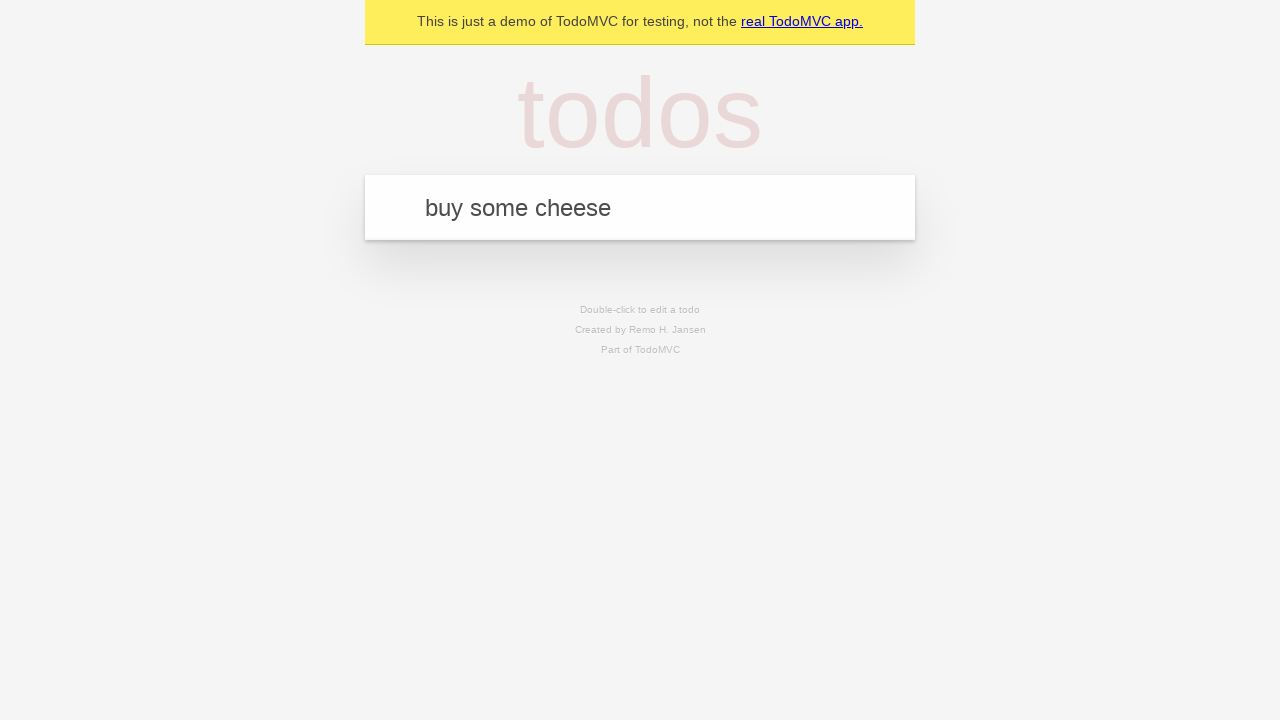

Pressed Enter to create first todo item on .new-todo
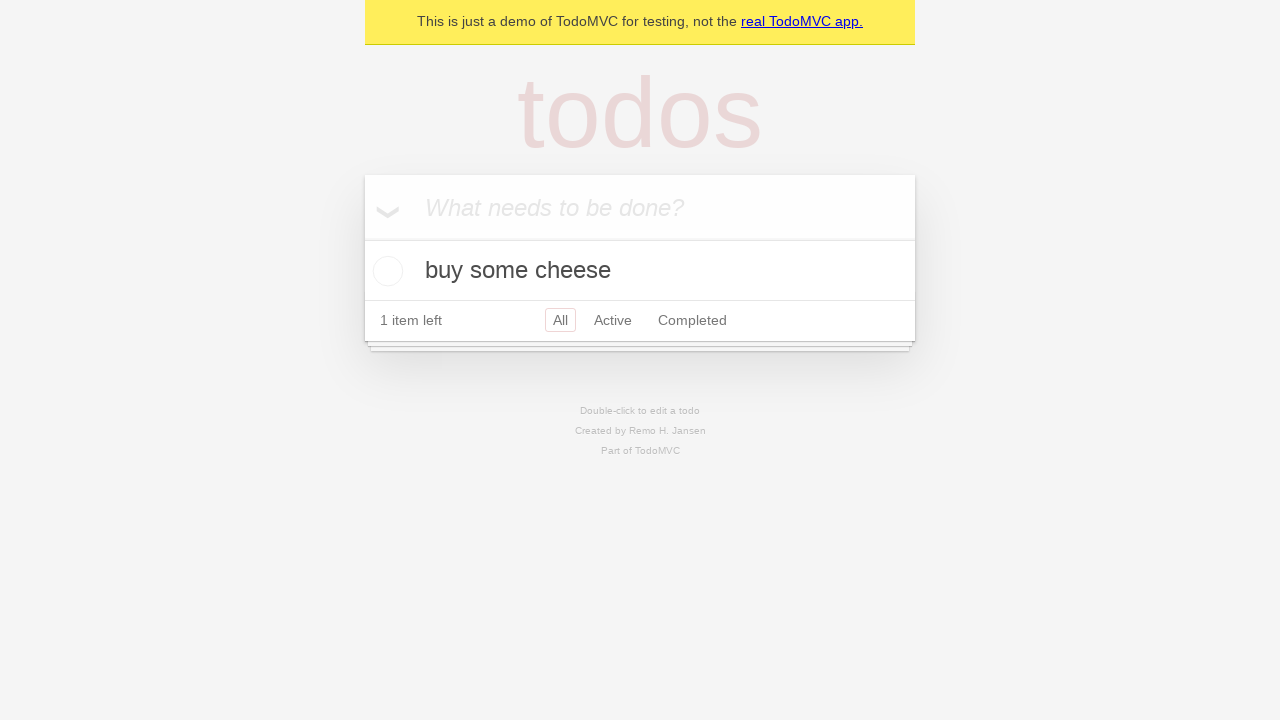

Filled new todo input with 'feed the cat' on .new-todo
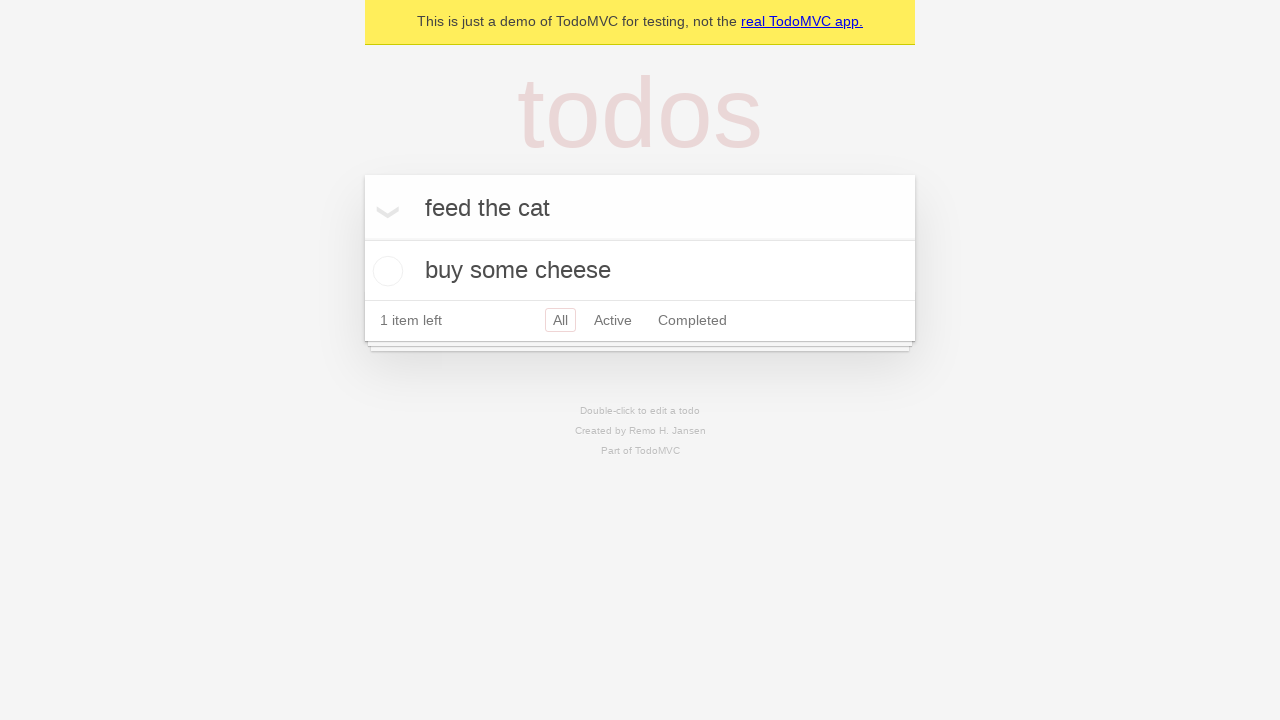

Pressed Enter to create second todo item on .new-todo
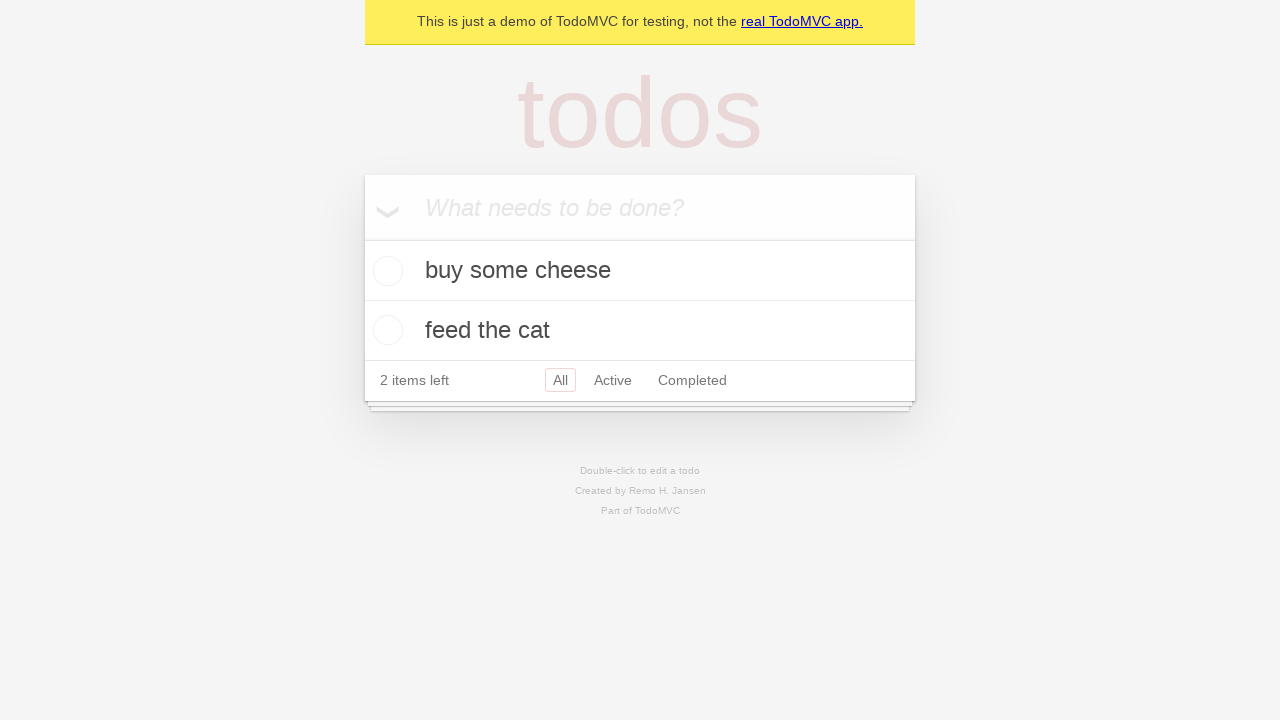

Filled new todo input with 'book a doctors appointment' on .new-todo
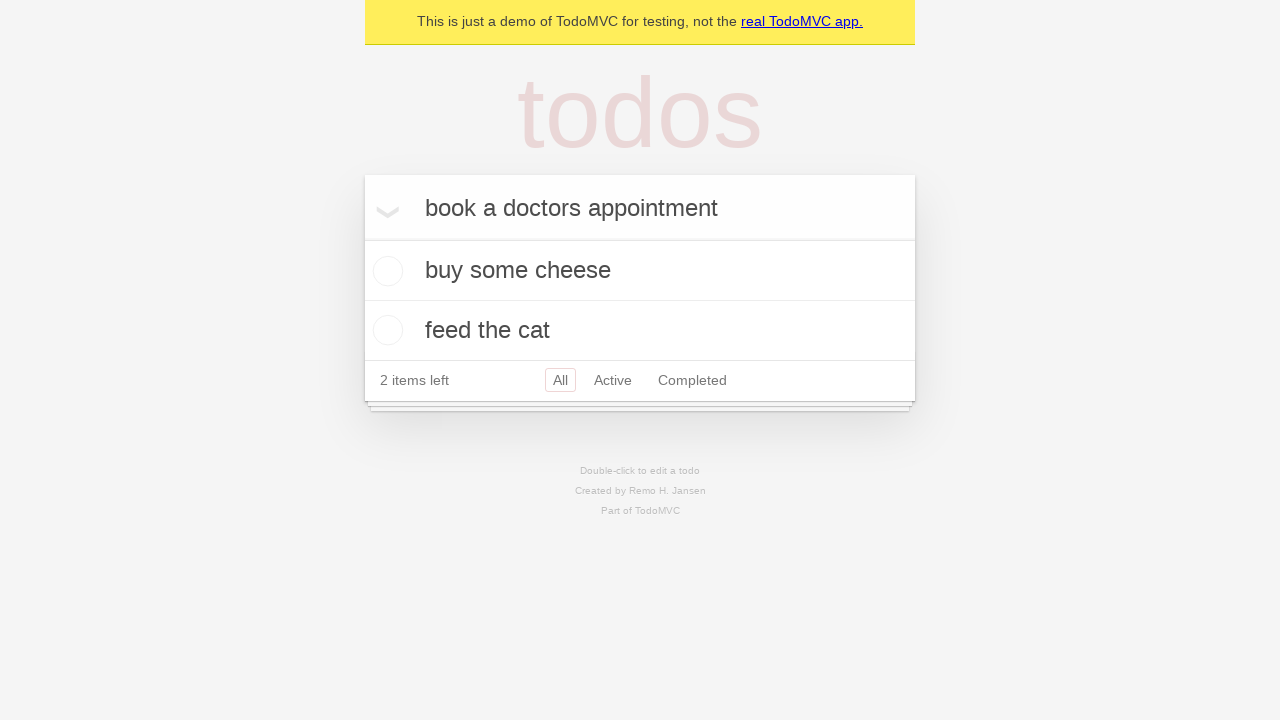

Pressed Enter to create third todo item on .new-todo
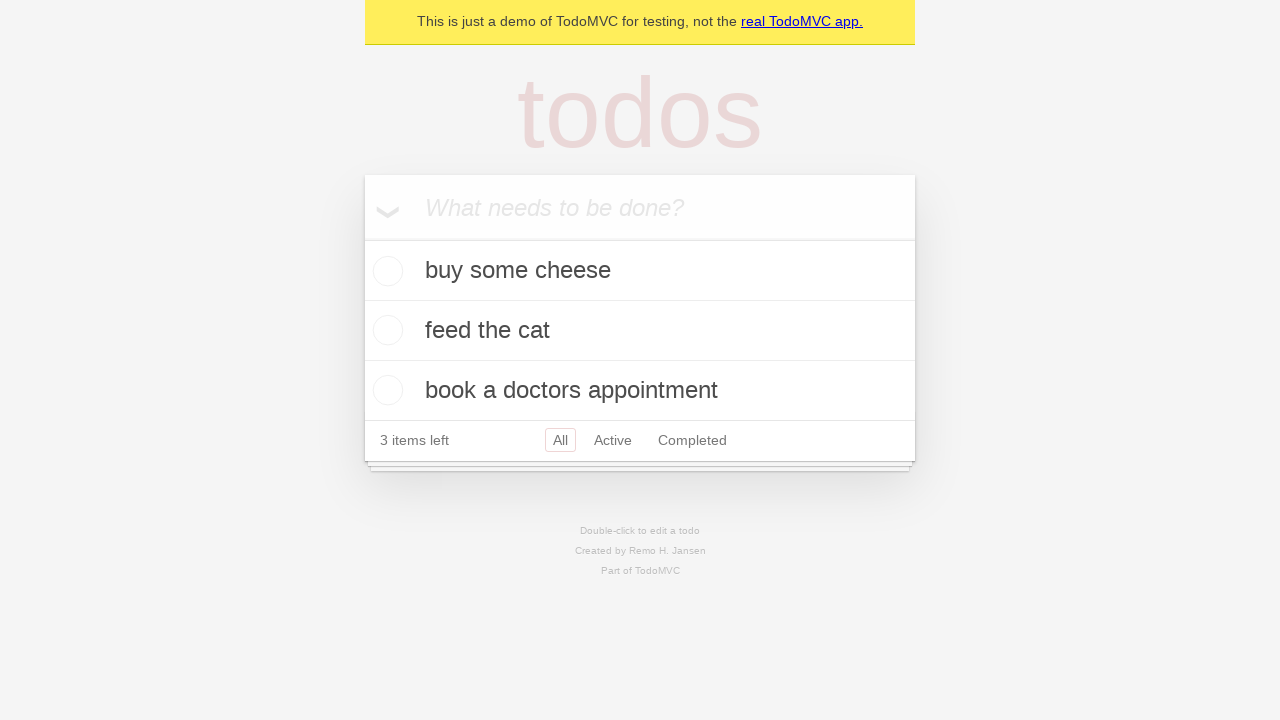

Double-clicked second todo item to enter edit mode at (640, 331) on .todo-list li >> nth=1
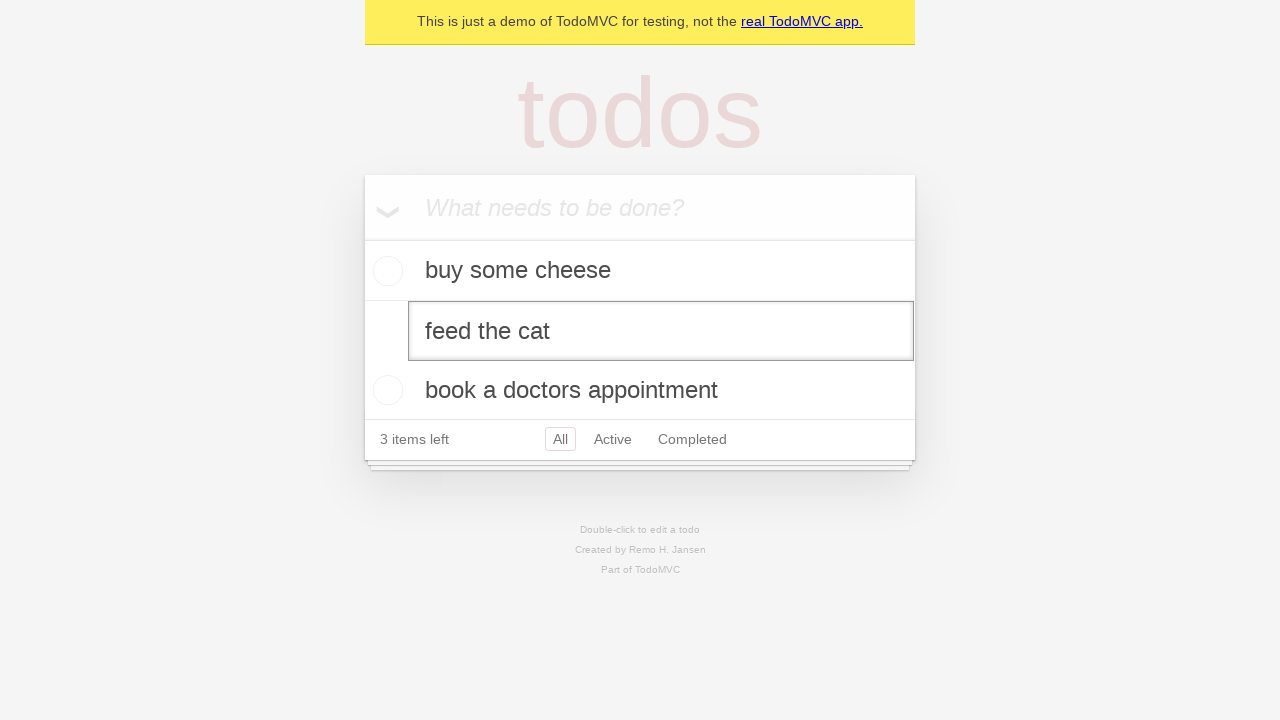

Cleared the text in the edit field by filling with empty string on .todo-list li >> nth=1 >> .edit
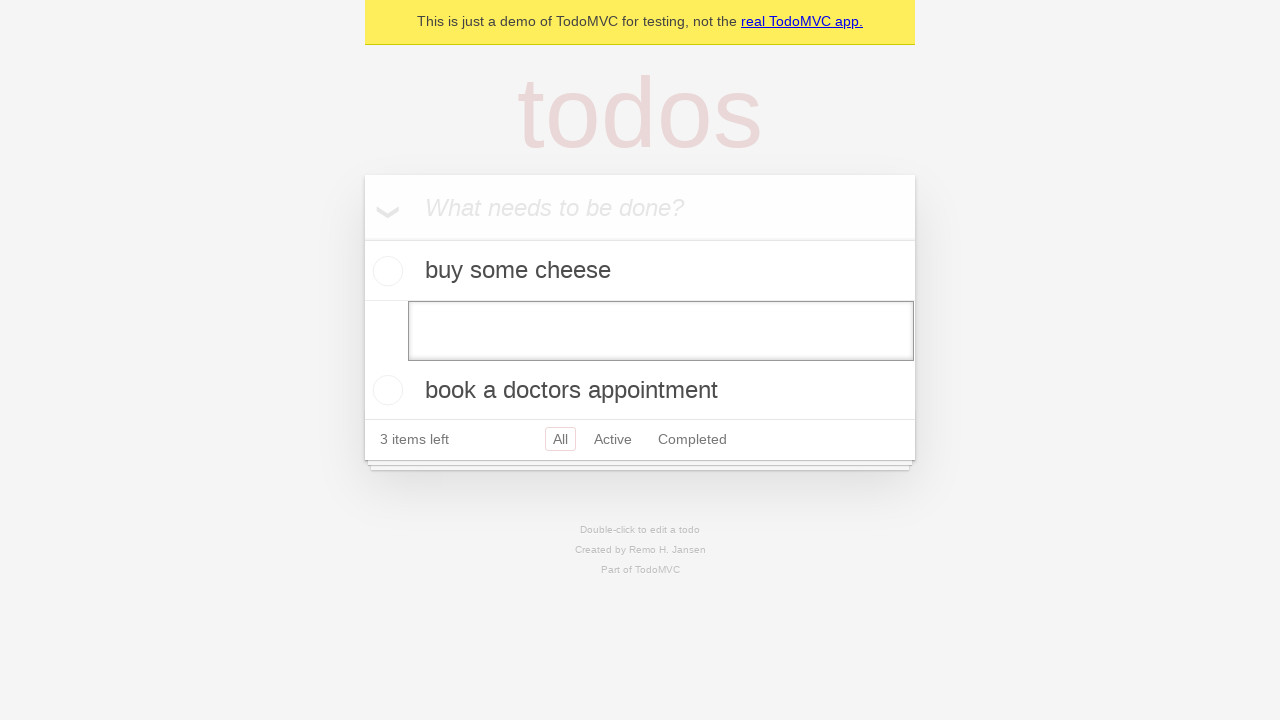

Pressed Enter to save empty text, removing the todo item on .todo-list li >> nth=1 >> .edit
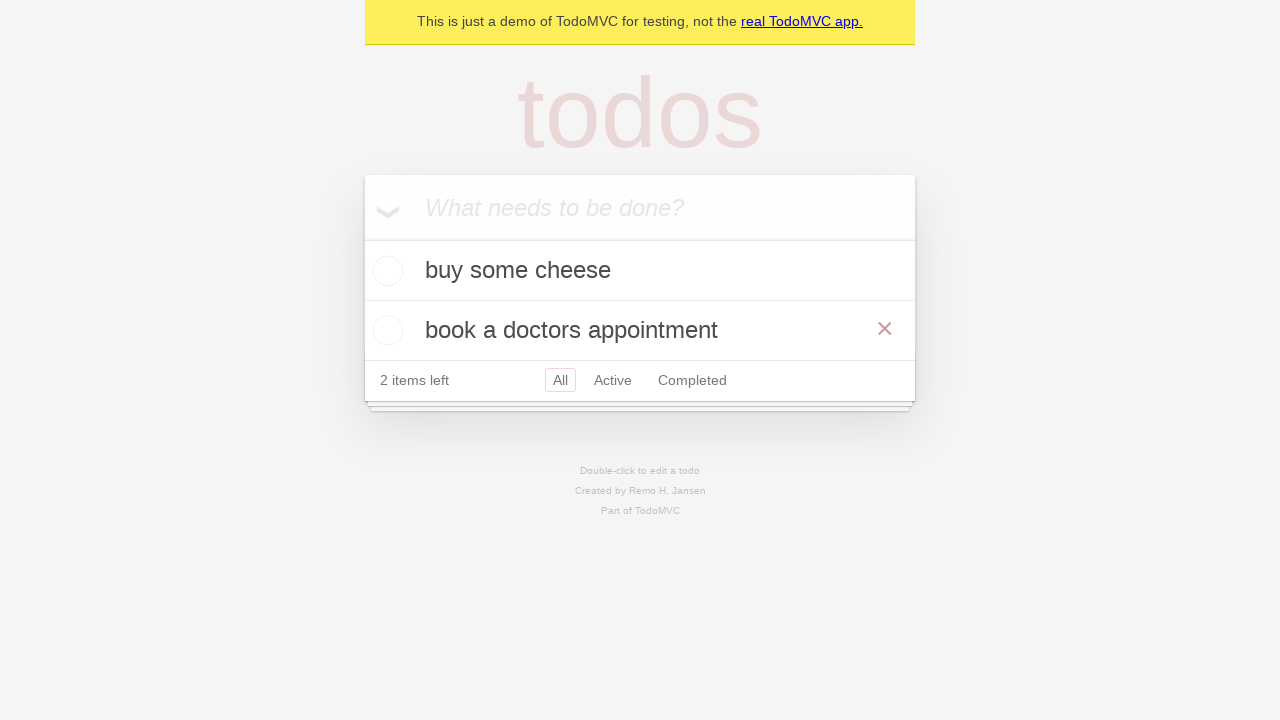

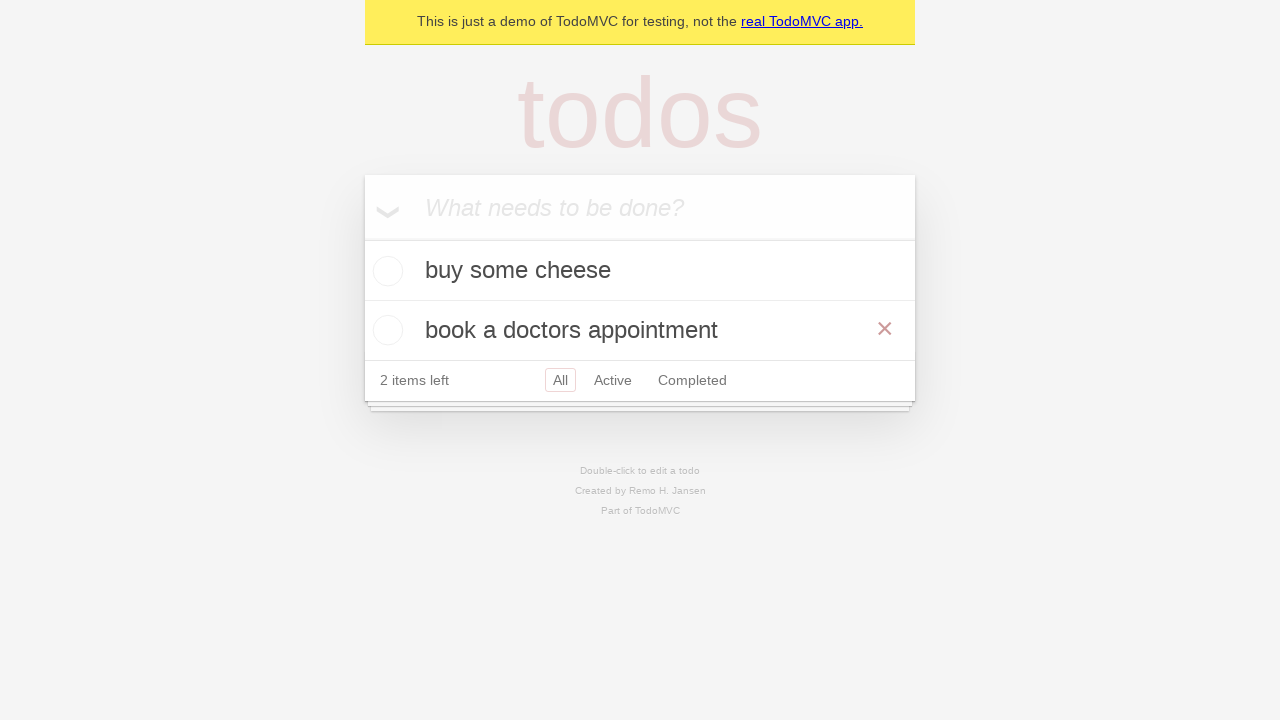